Tests static dropdown selection functionality by selecting an option from a currency dropdown menu by index and verifying the selection.

Starting URL: https://rahulshettyacademy.com/dropdownsPractise/

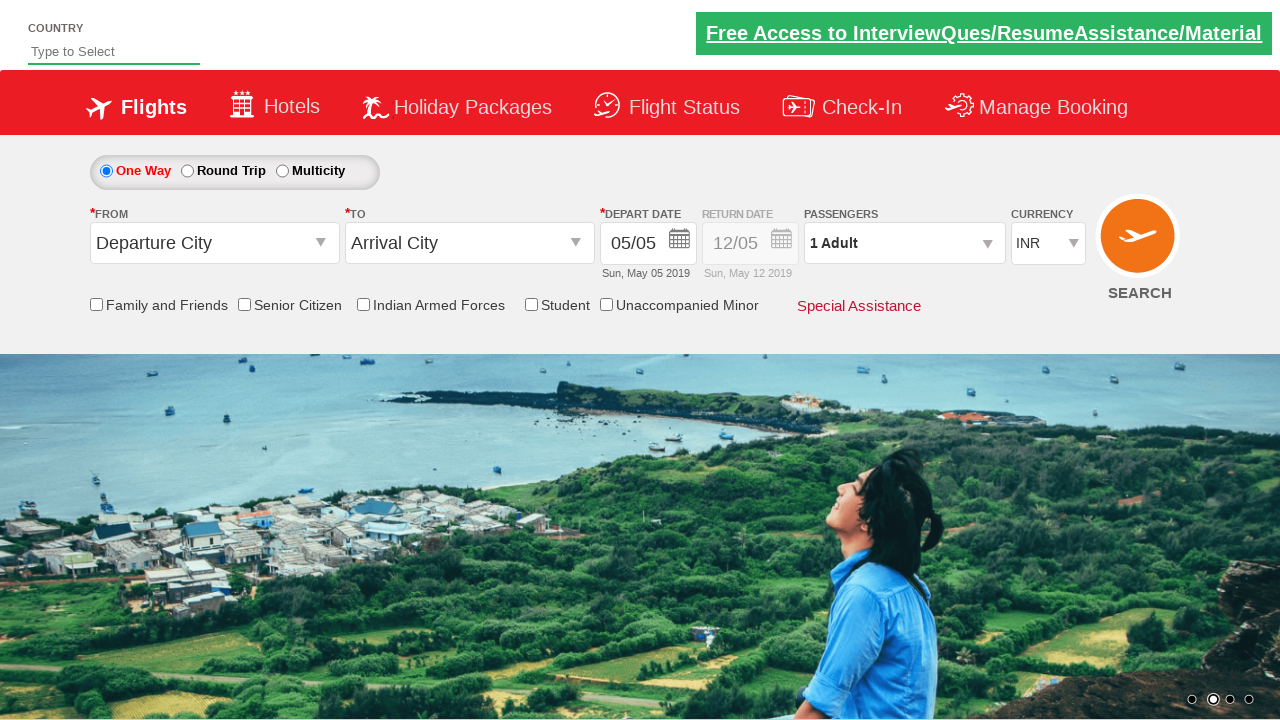

Navigated to dropdowns practice page
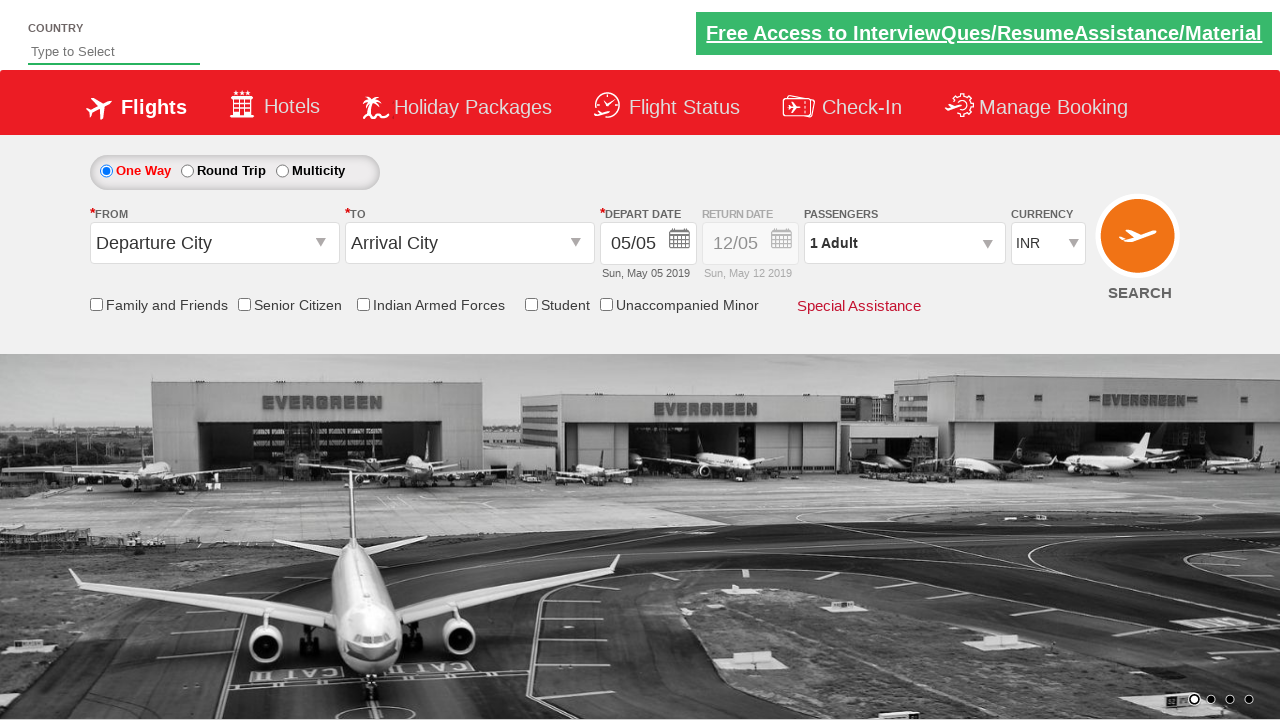

Selected second option (index 1) from currency dropdown on #ctl00_mainContent_DropDownListCurrency
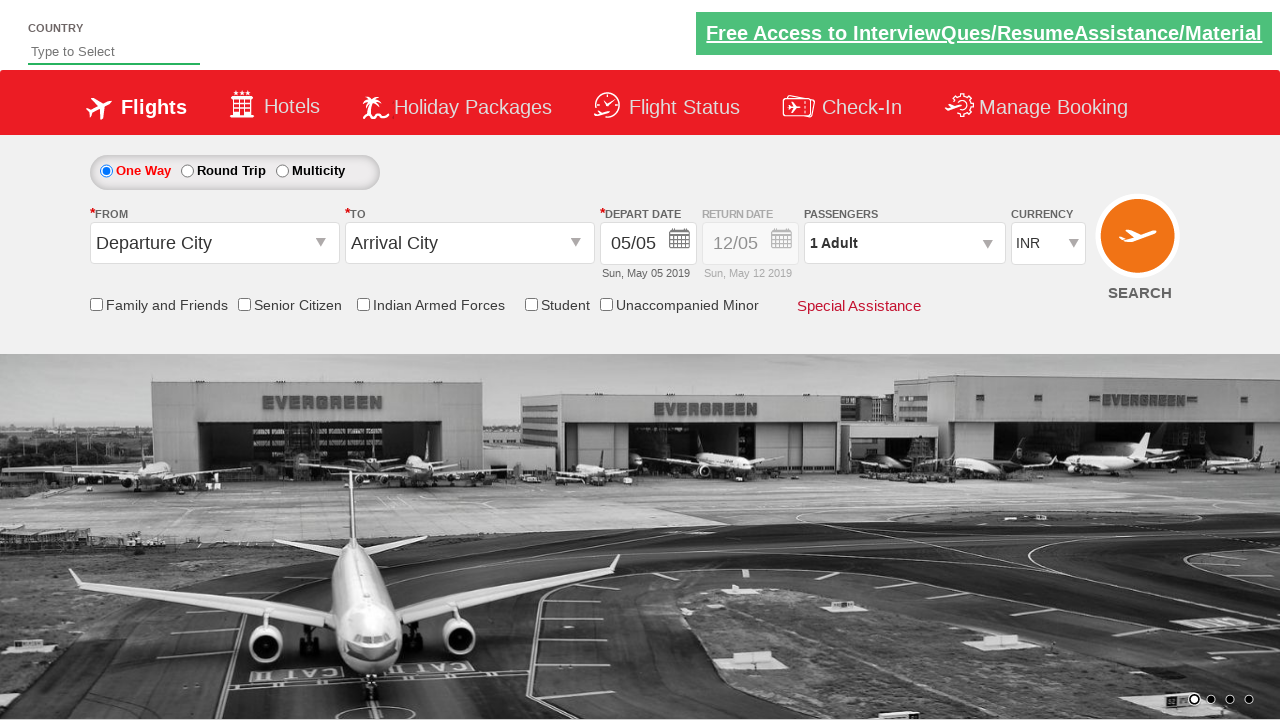

Verified currency dropdown is present and selection registered
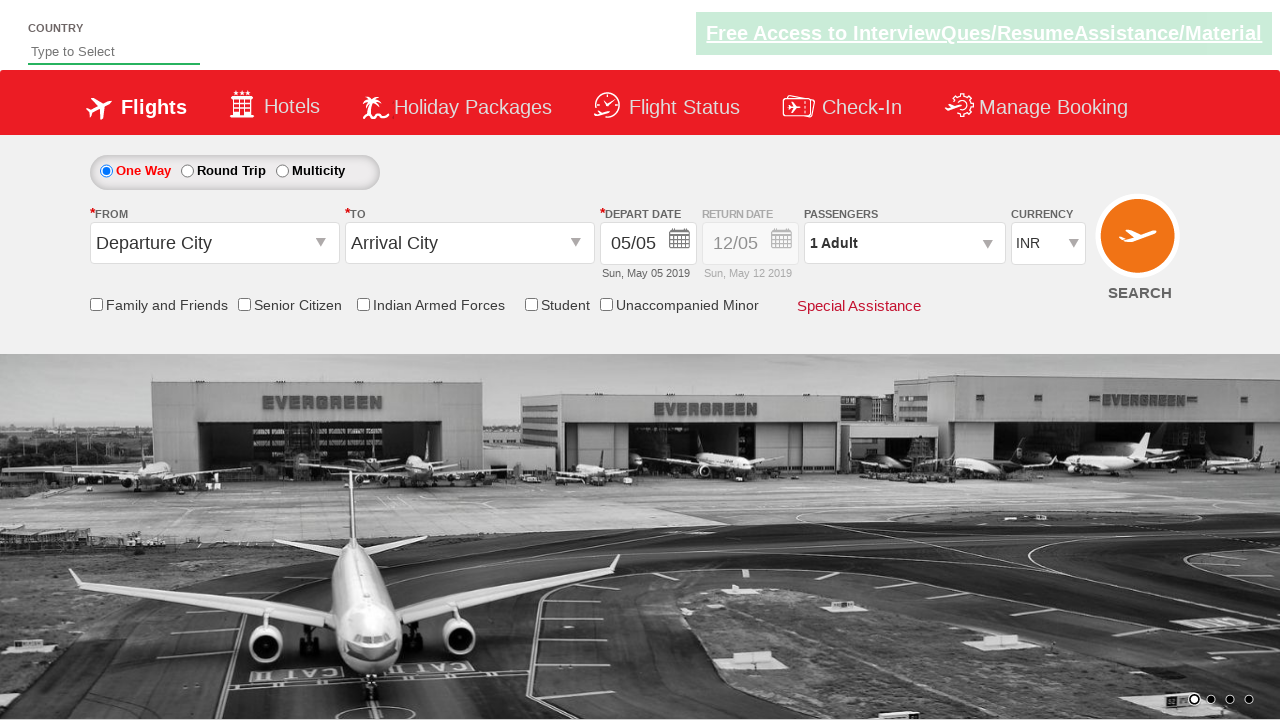

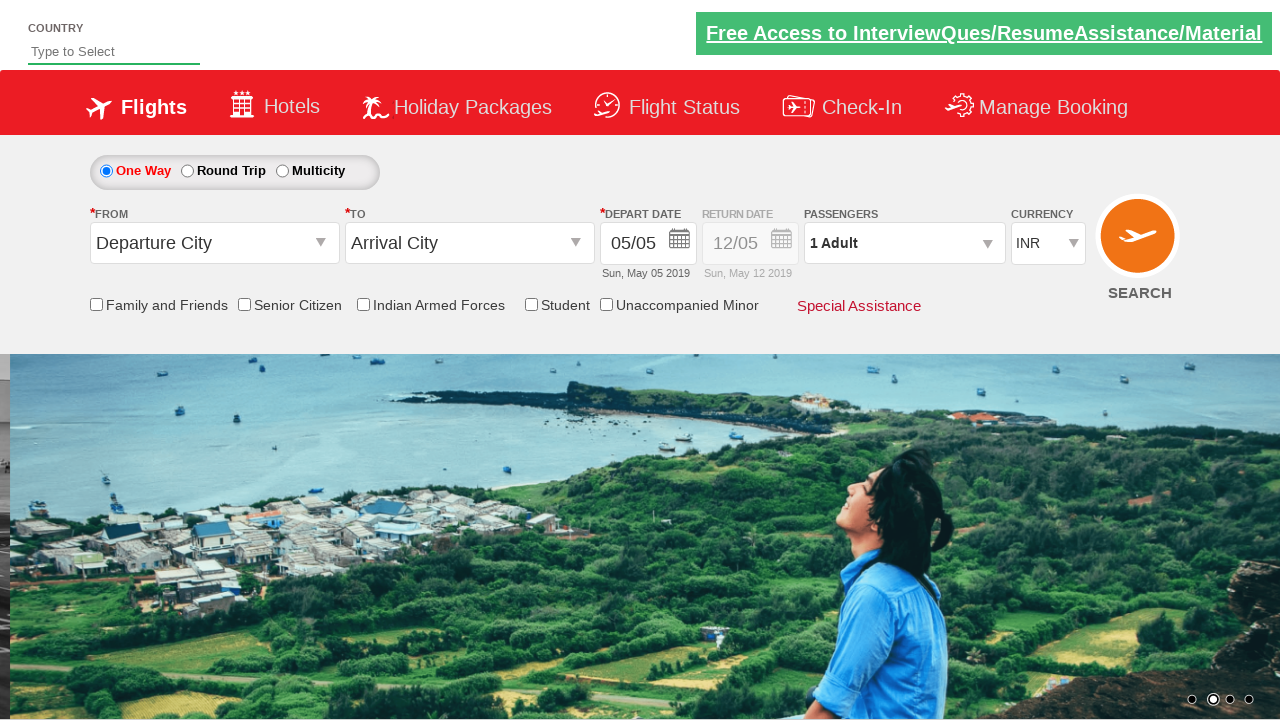